Navigates to the website and clicks on the user account icon

Starting URL: https://thilakawardhana.com/

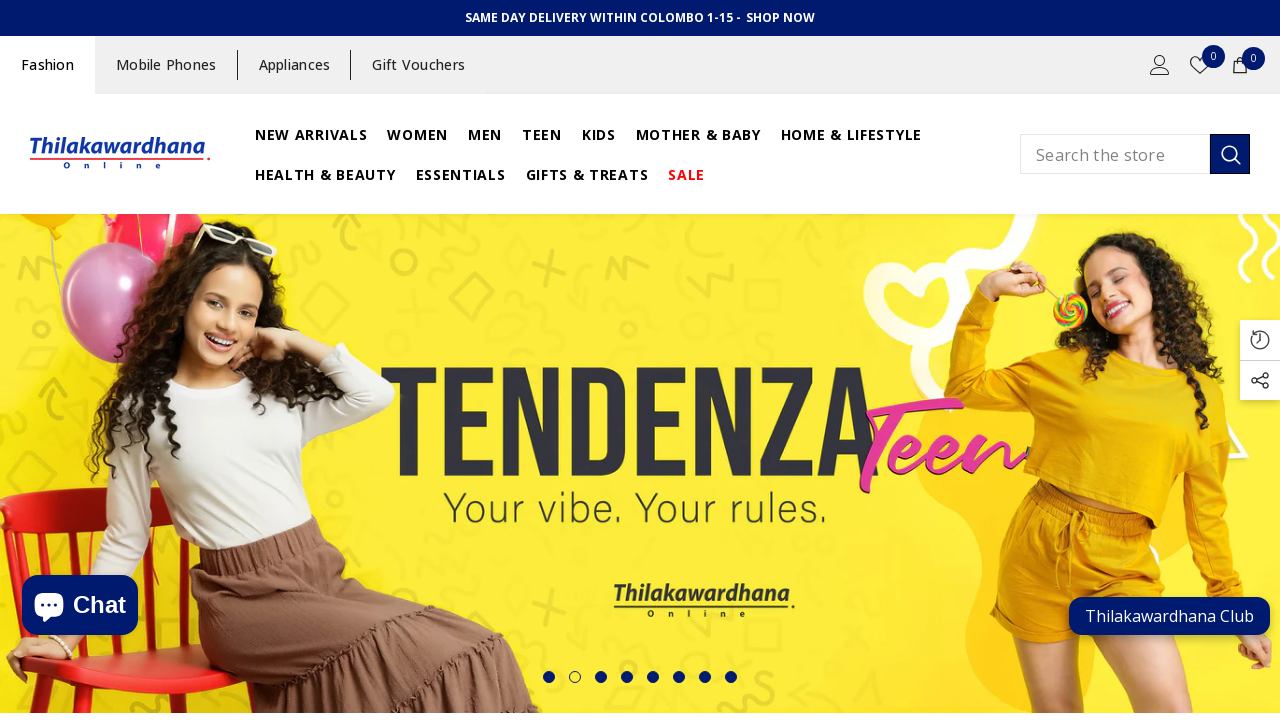

Navigated to https://thilakawardhana.com/
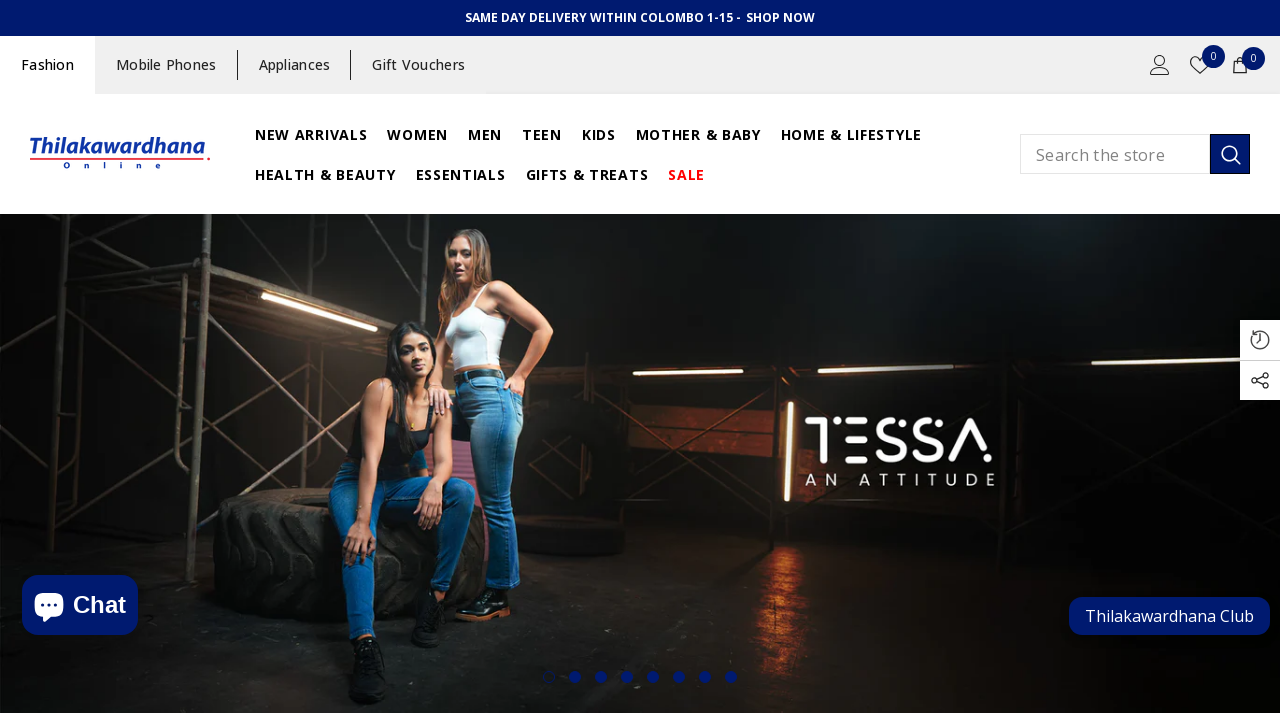

Clicked on the user account icon at (1160, 65) on xpath=/html[1]/body[1]/div[1]/div[2]/sticky-header[1]/header[1]/div[1]/div[2]/di
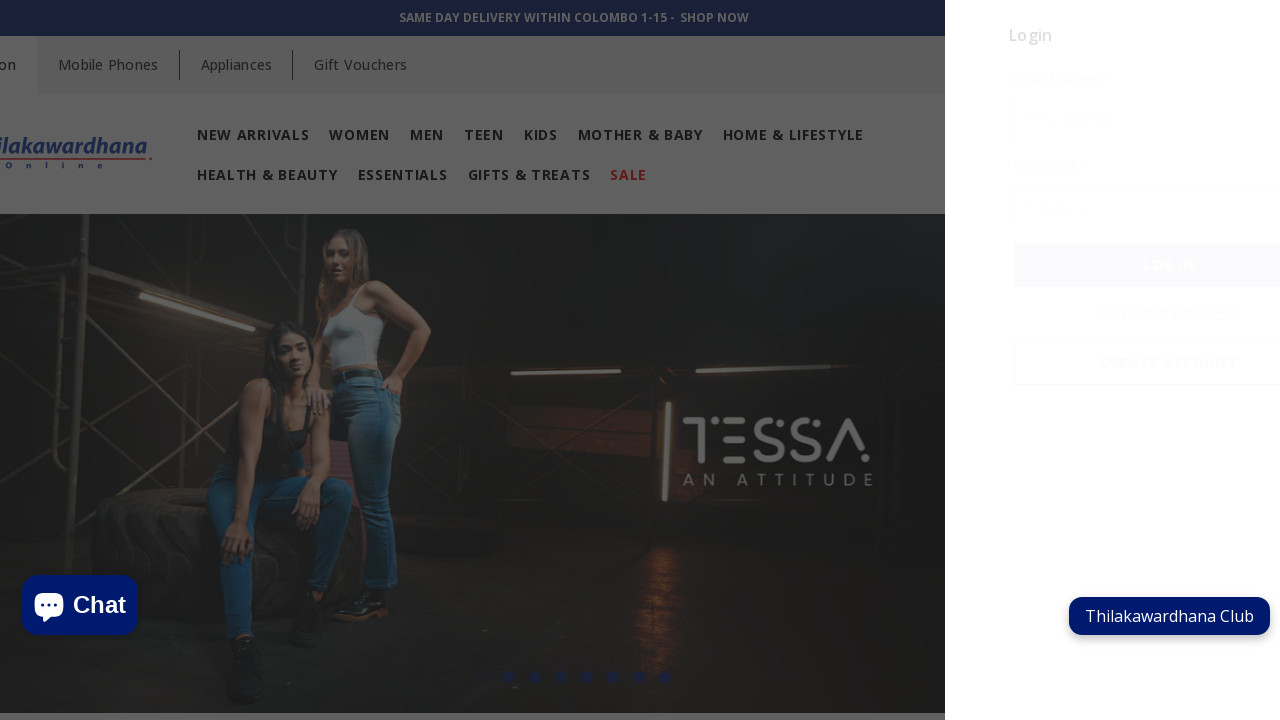

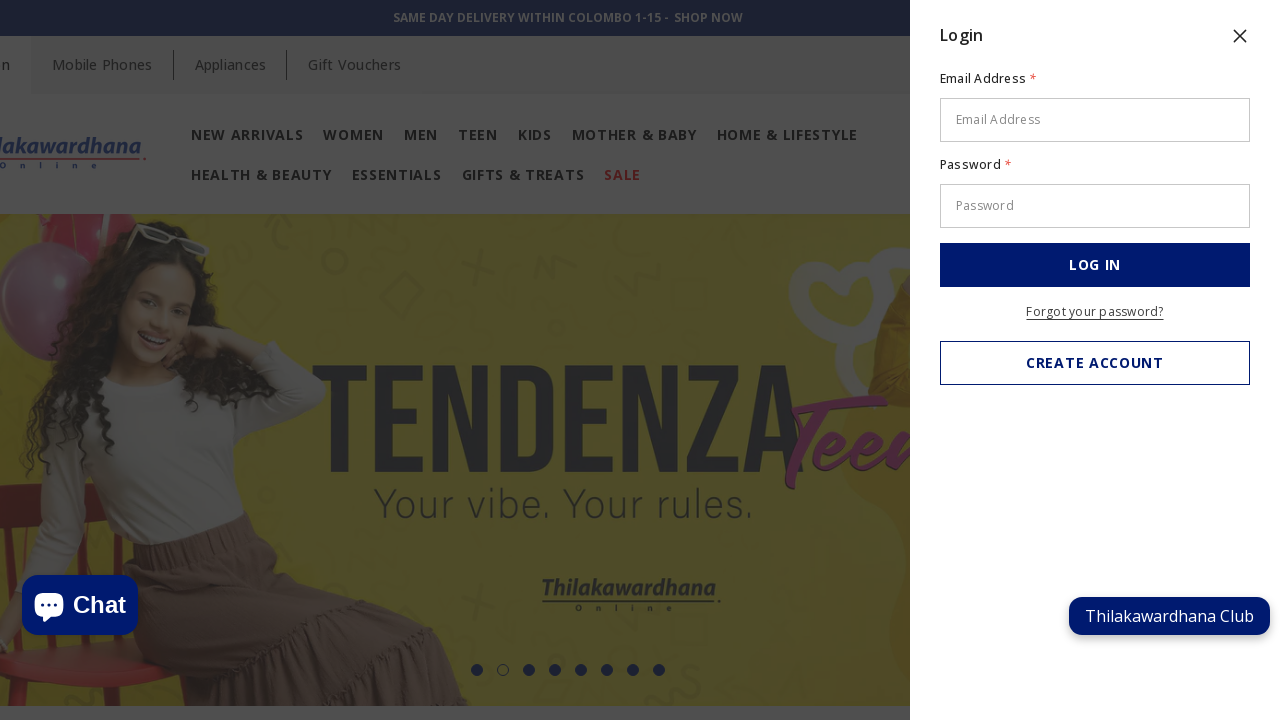